Tests a complete flight booking purchase flow on BlazeDemo, including selecting departure and destination cities, choosing a flight, filling out passenger and payment information, and completing the purchase.

Starting URL: https://blazedemo.com/

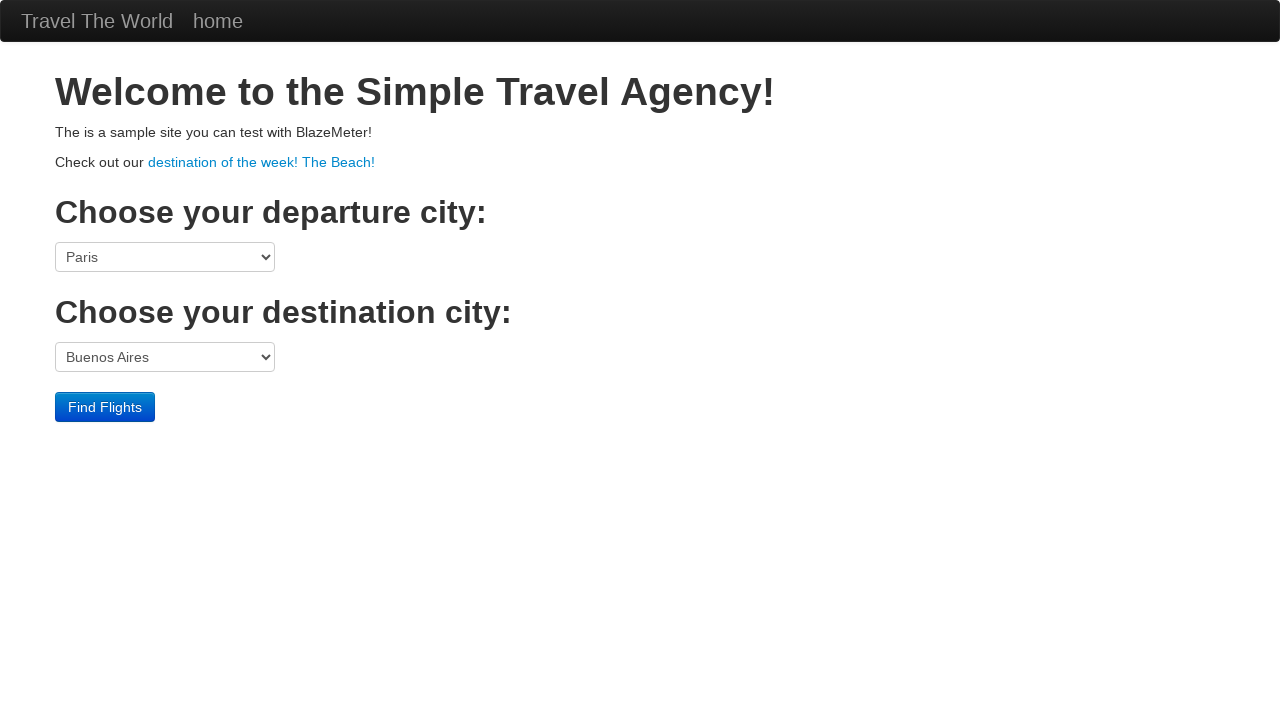

Clicked departure city dropdown at (165, 257) on select[name='fromPort']
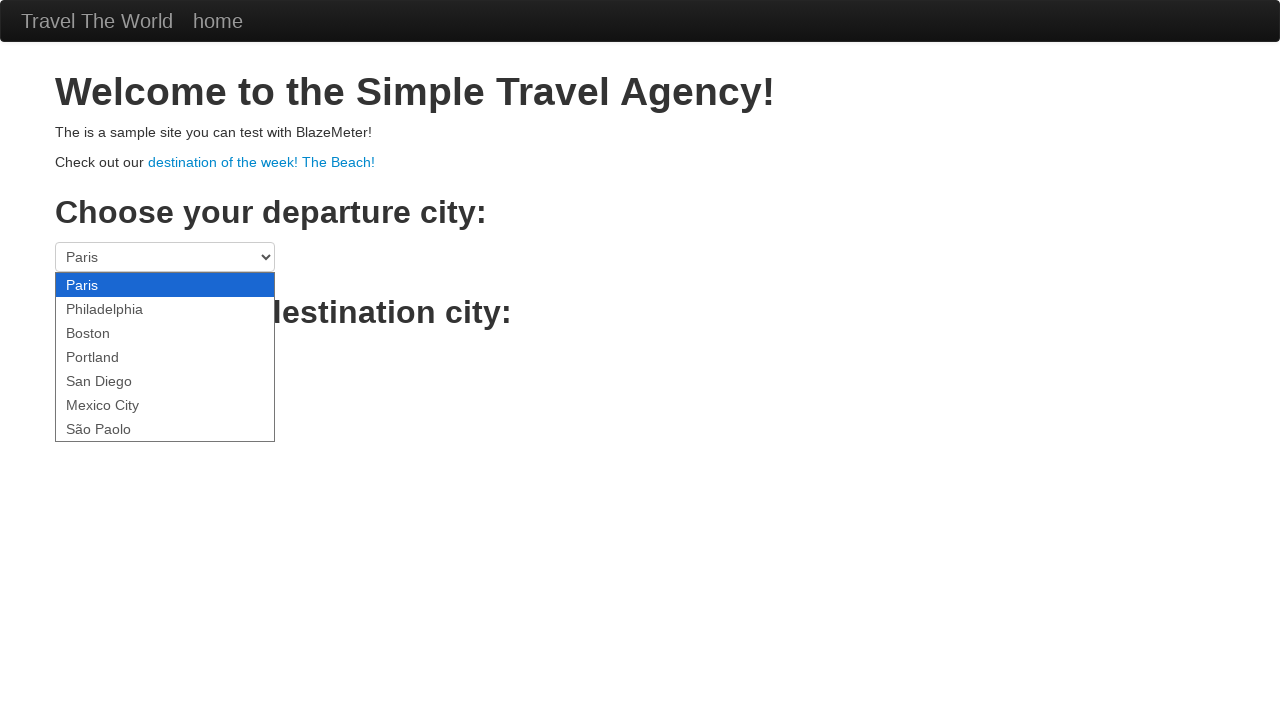

Selected San Diego as departure city on select[name='fromPort']
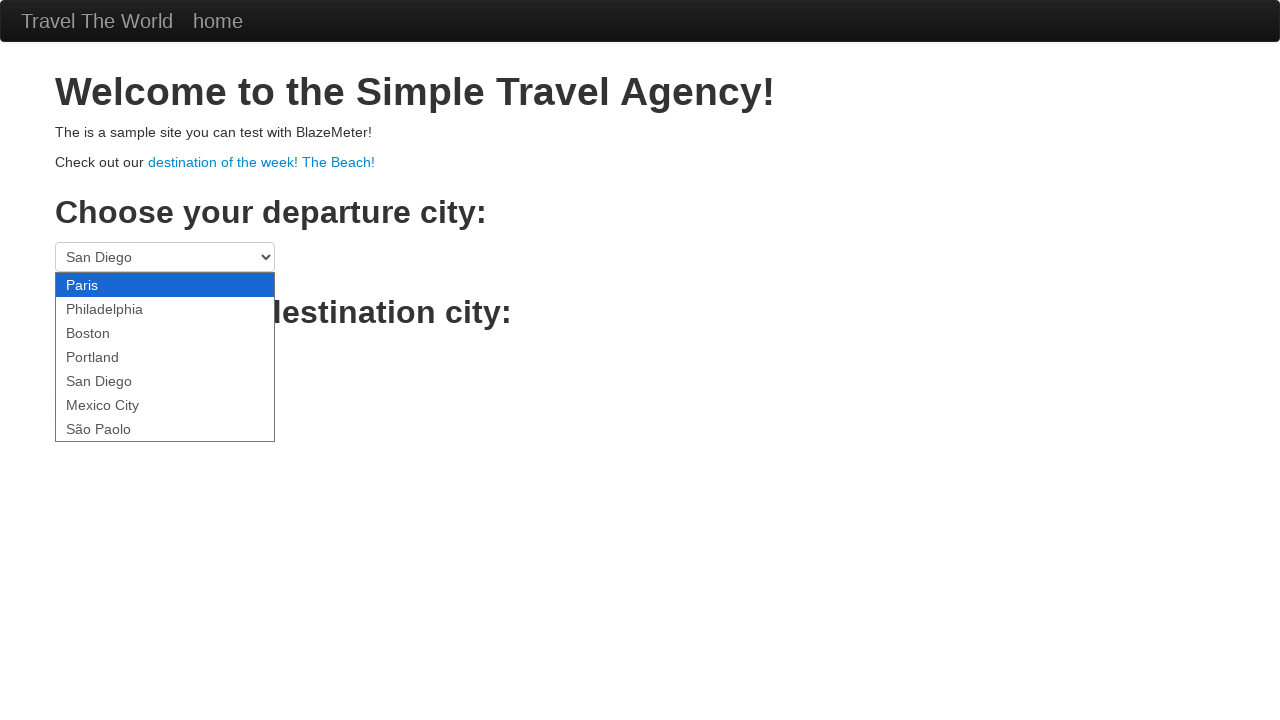

Clicked destination city dropdown at (165, 357) on select[name='toPort']
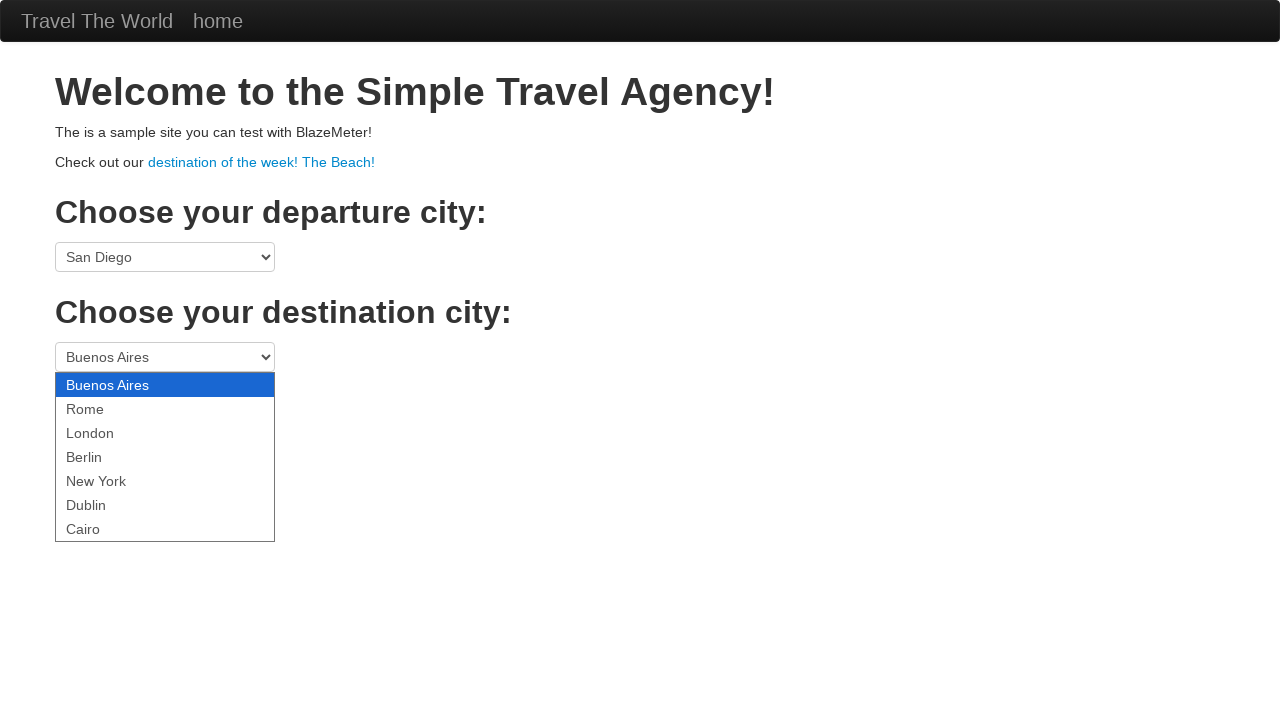

Selected Rome as destination city on select[name='toPort']
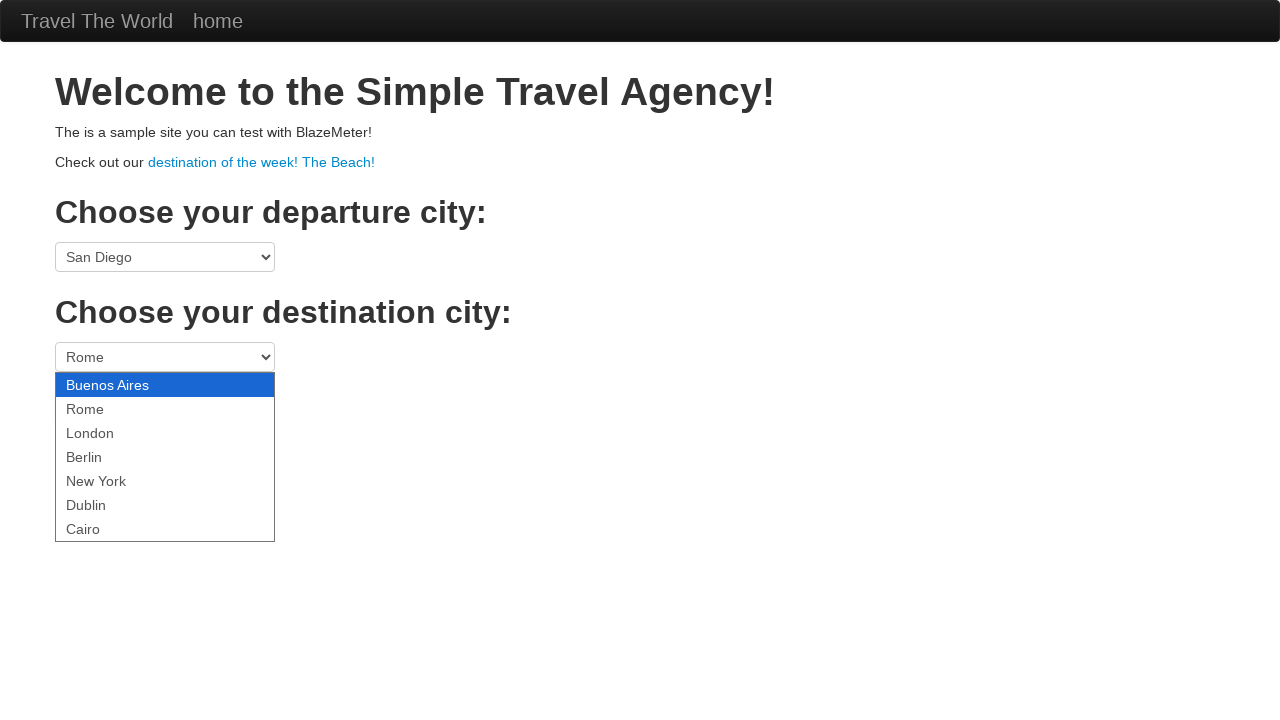

Clicked Find Flights button at (105, 407) on .btn-primary
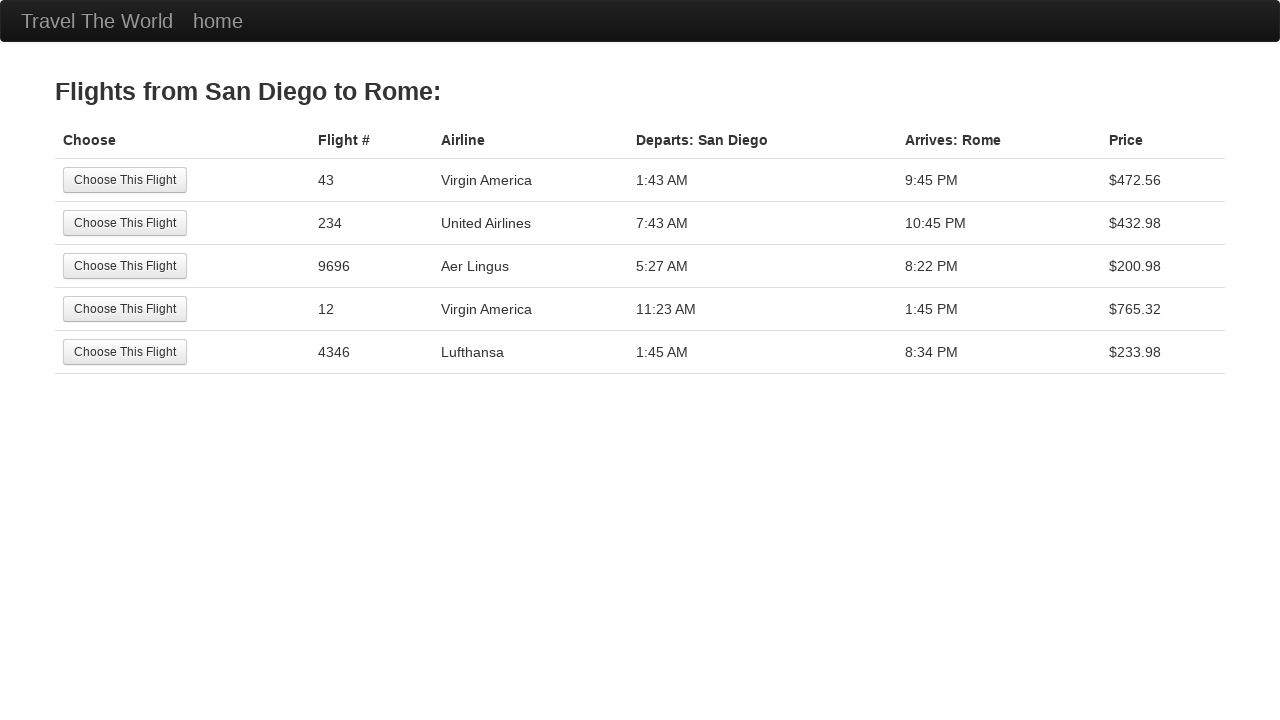

Selected the first available flight at (125, 180) on tr:nth-child(1) .btn
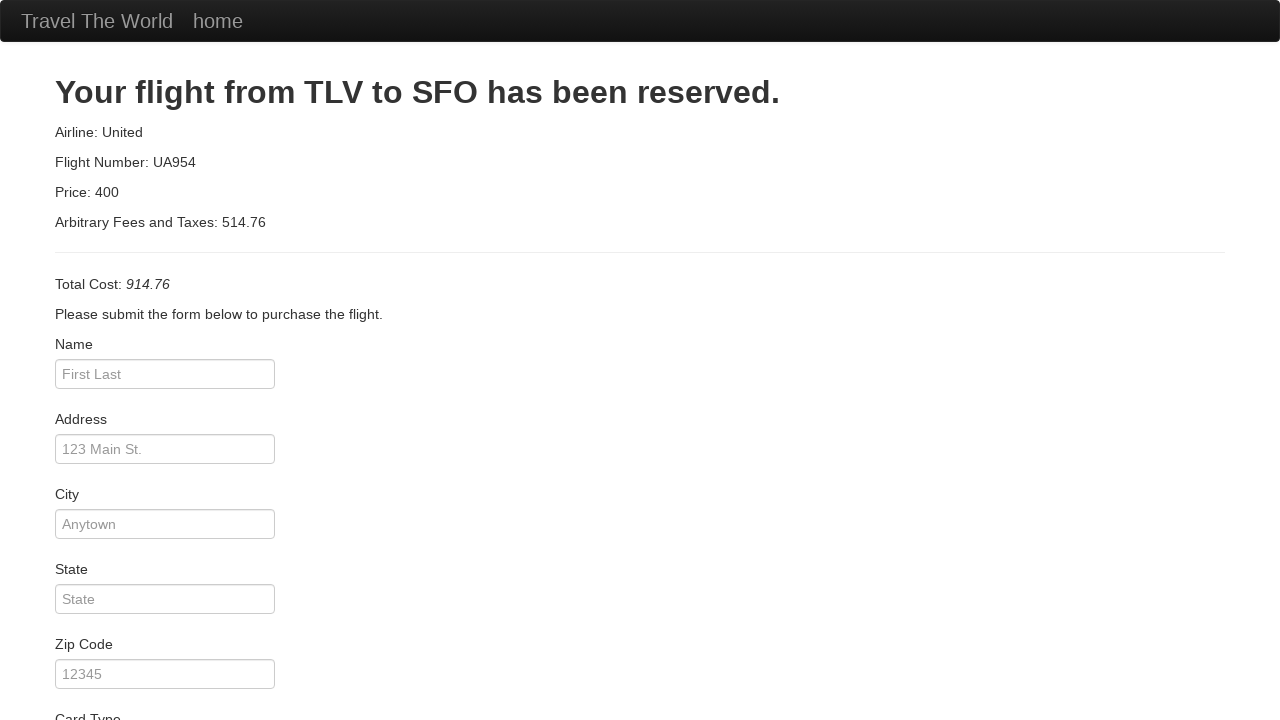

Clicked passenger name field at (165, 374) on #inputName
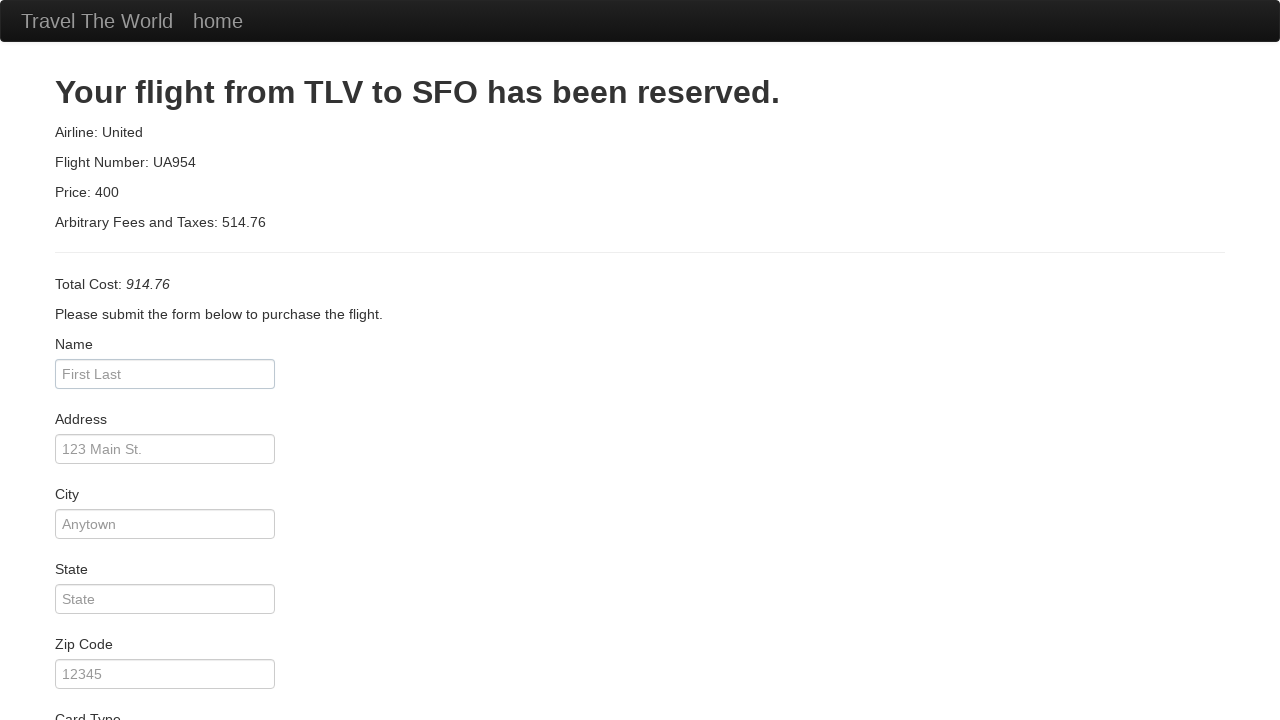

Entered passenger name 'John Smith' on #inputName
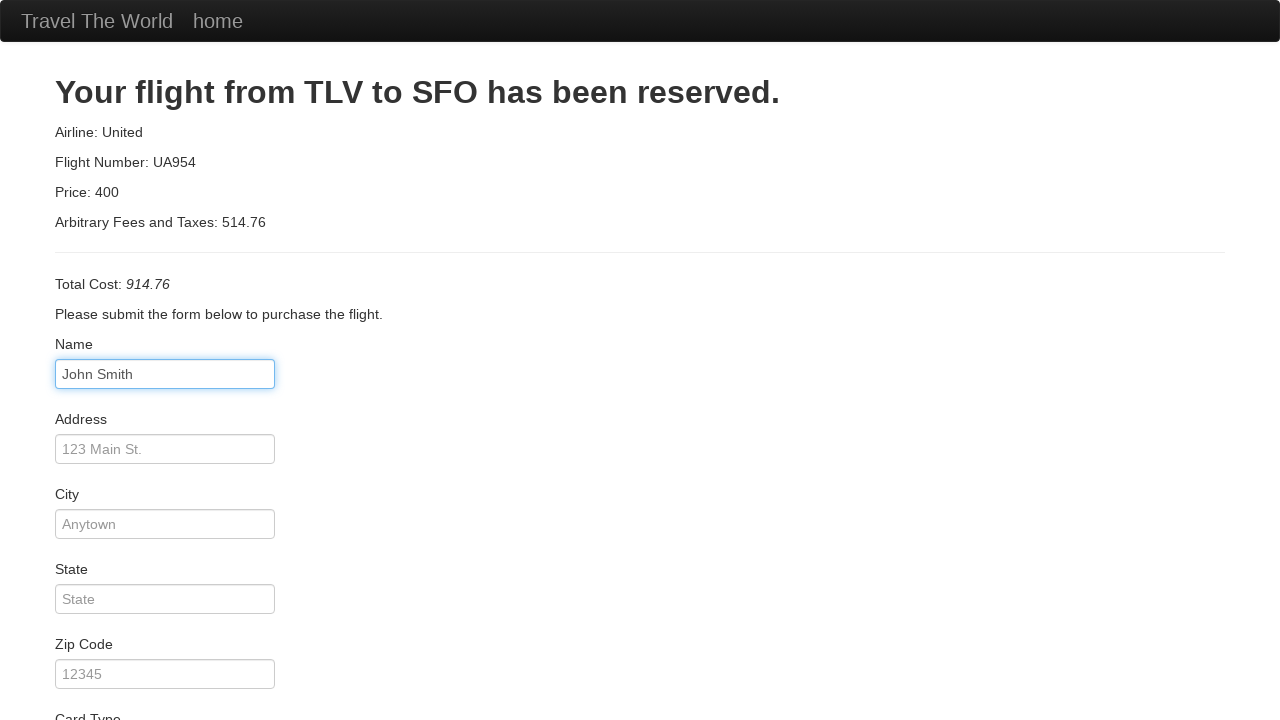

Clicked address field at (165, 449) on #address
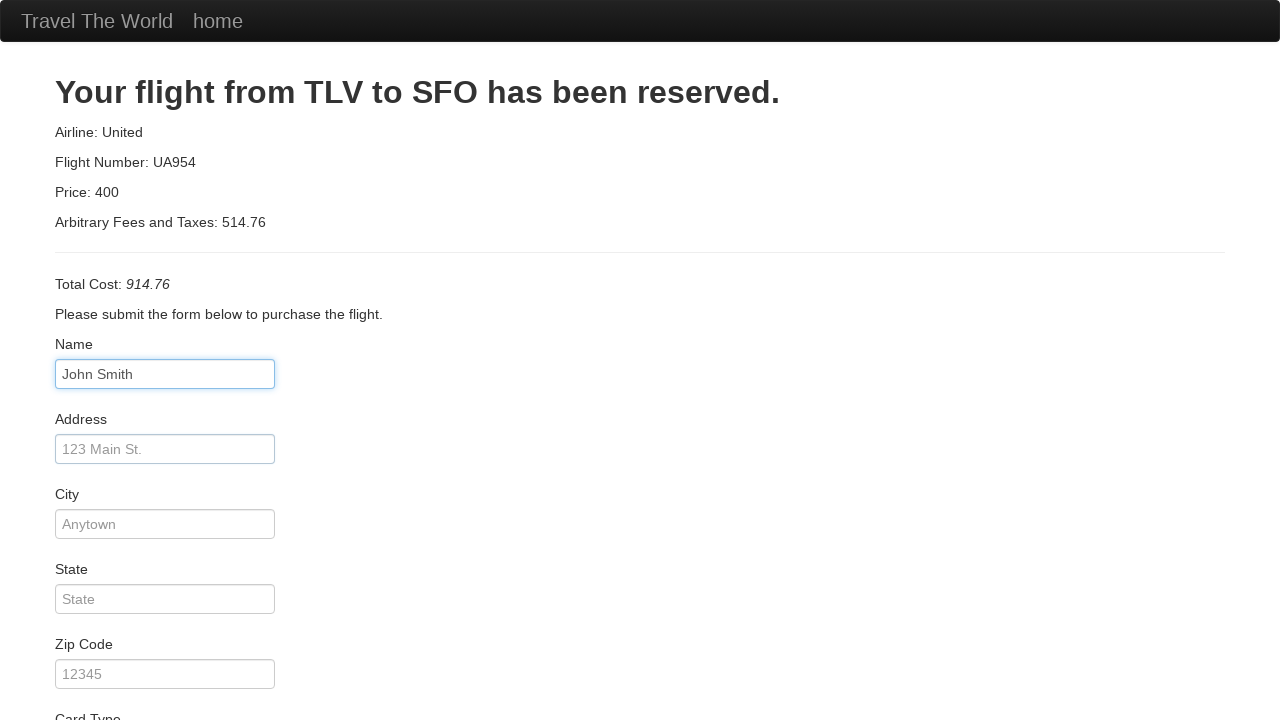

Entered address '123 Main Street' on #address
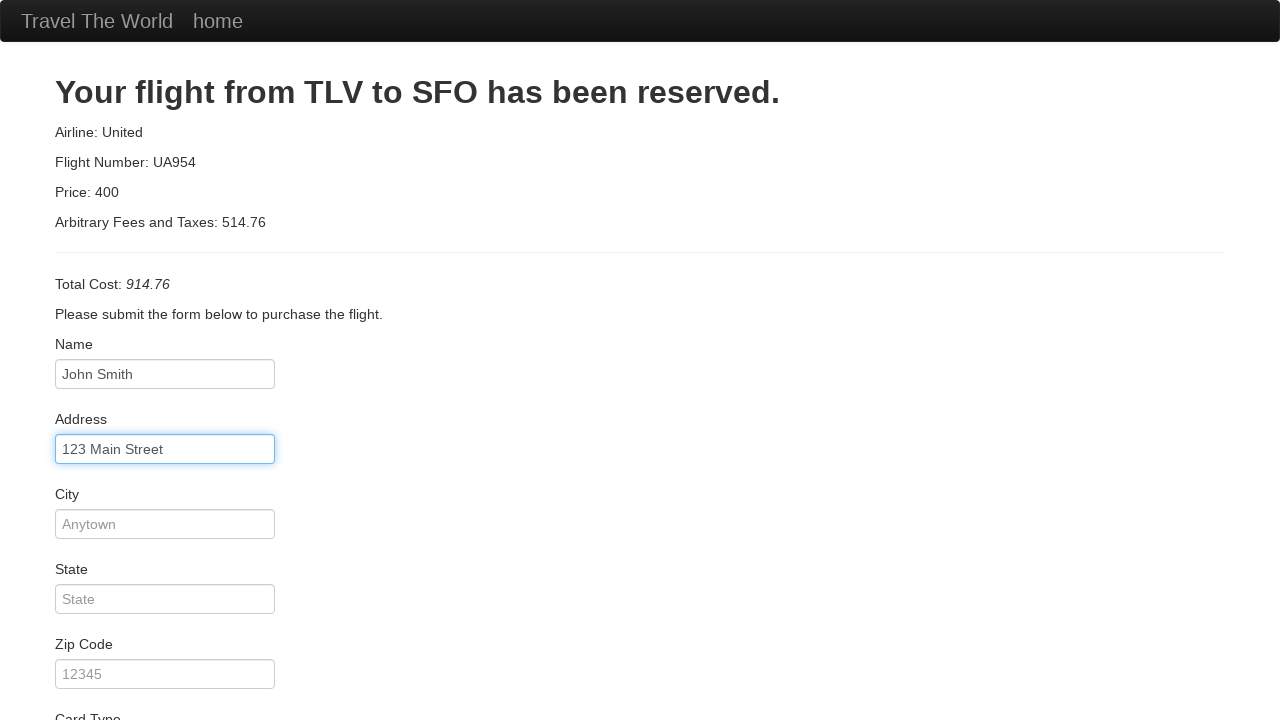

Clicked city field at (165, 524) on #city
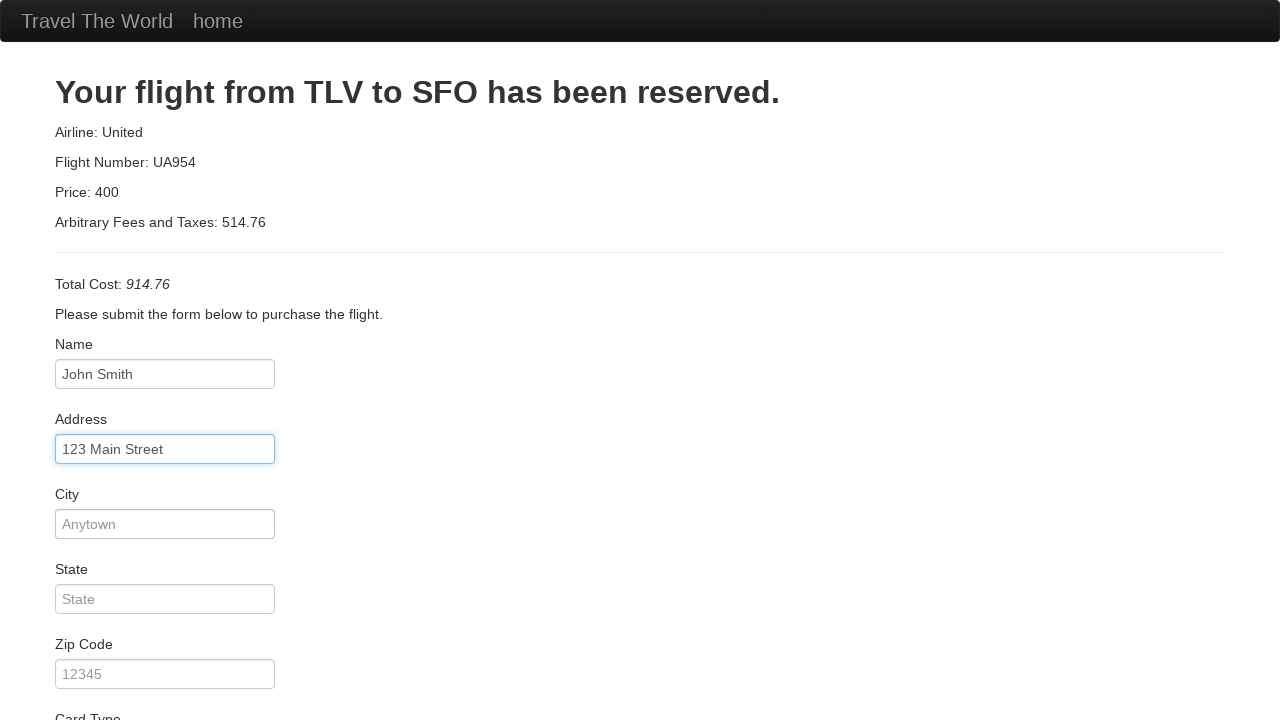

Entered city 'Boston' on #city
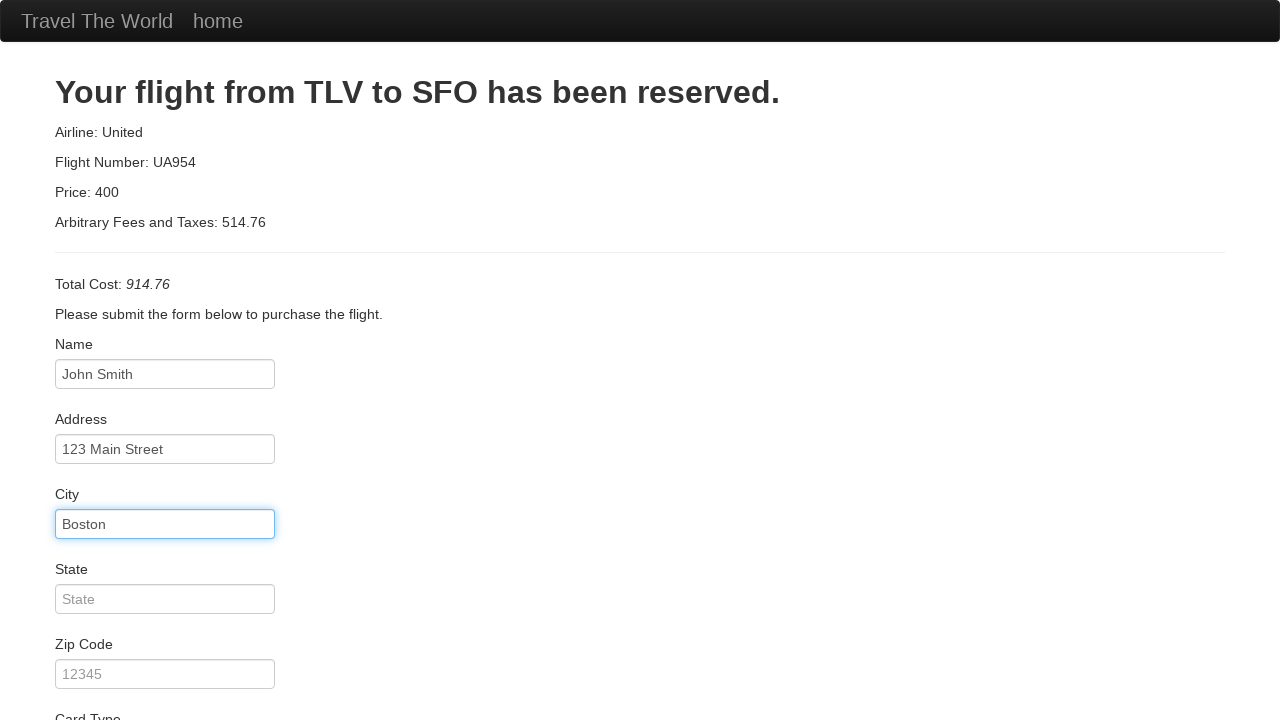

Clicked state field at (165, 599) on #state
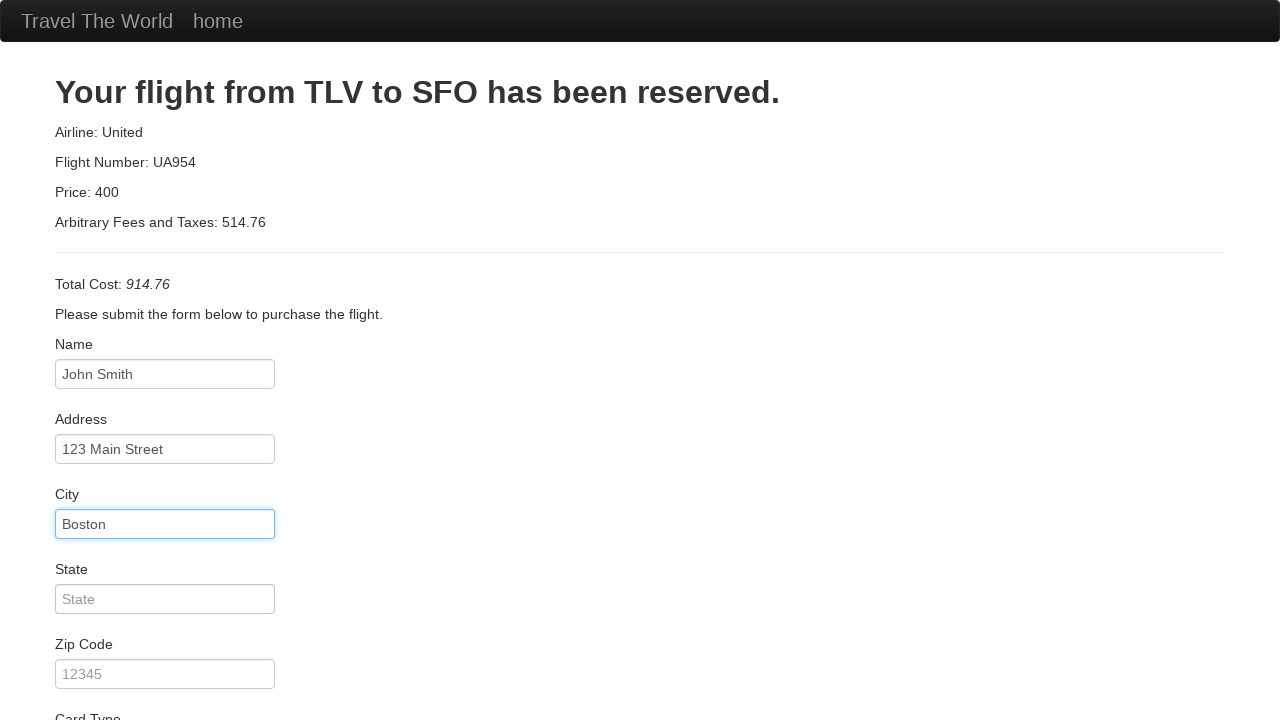

Entered state 'Massachusetts' on #state
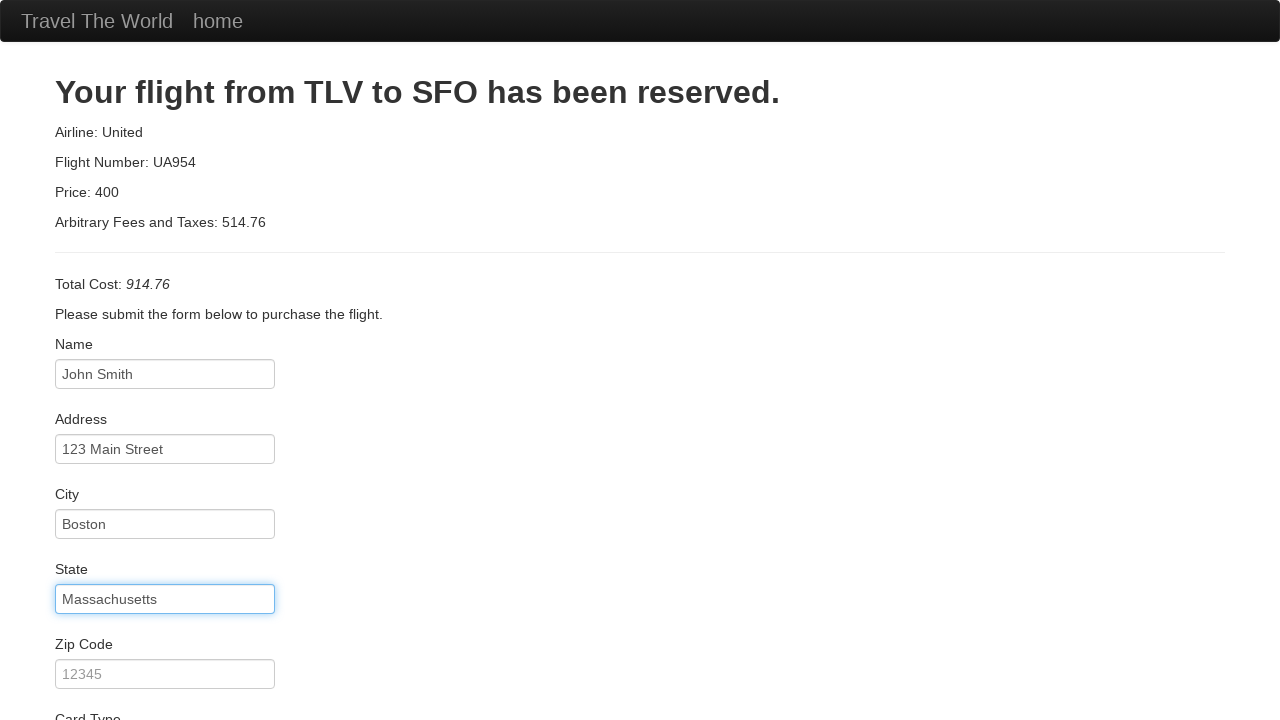

Clicked zip code field at (165, 674) on #zipCode
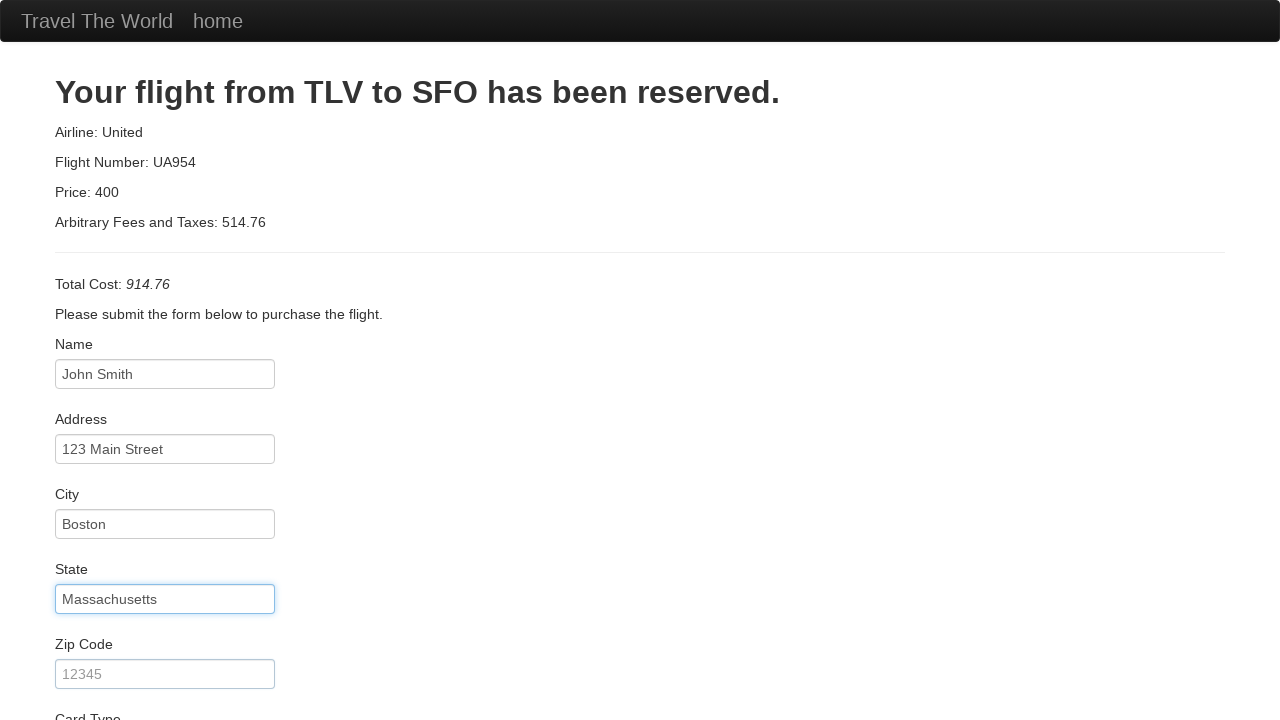

Entered zip code '02101' on #zipCode
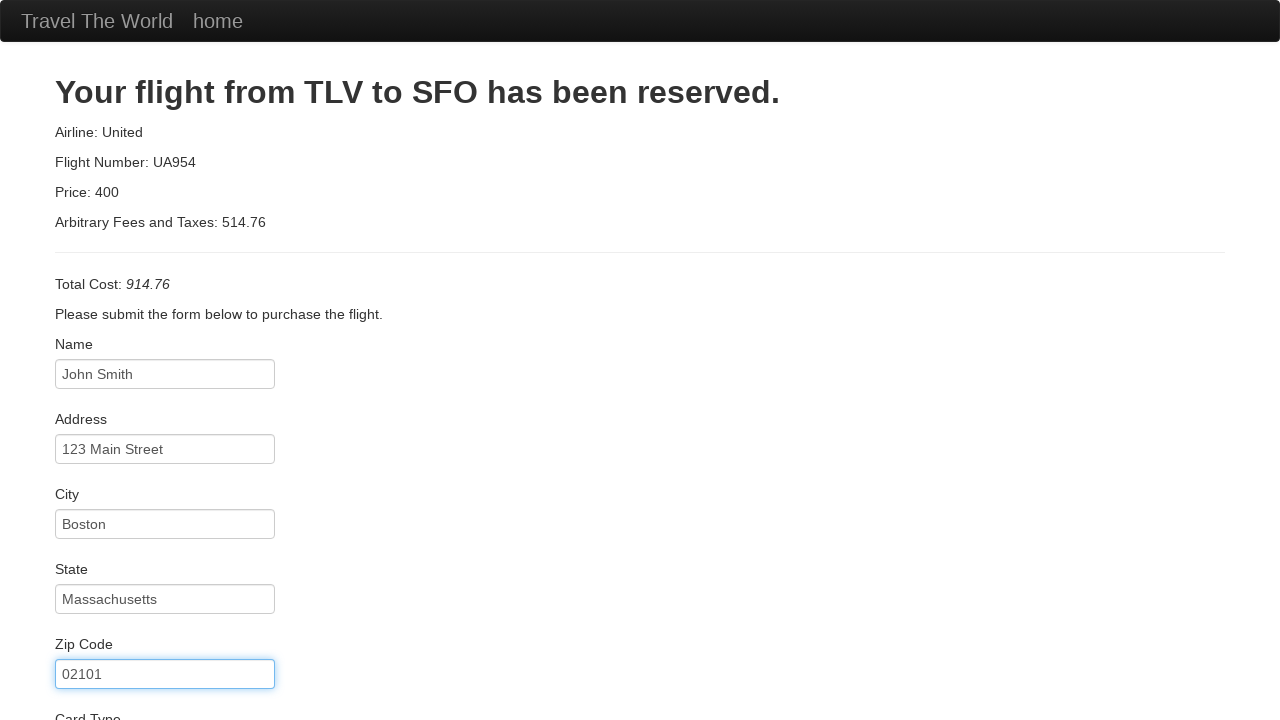

Clicked card type dropdown at (165, 360) on #cardType
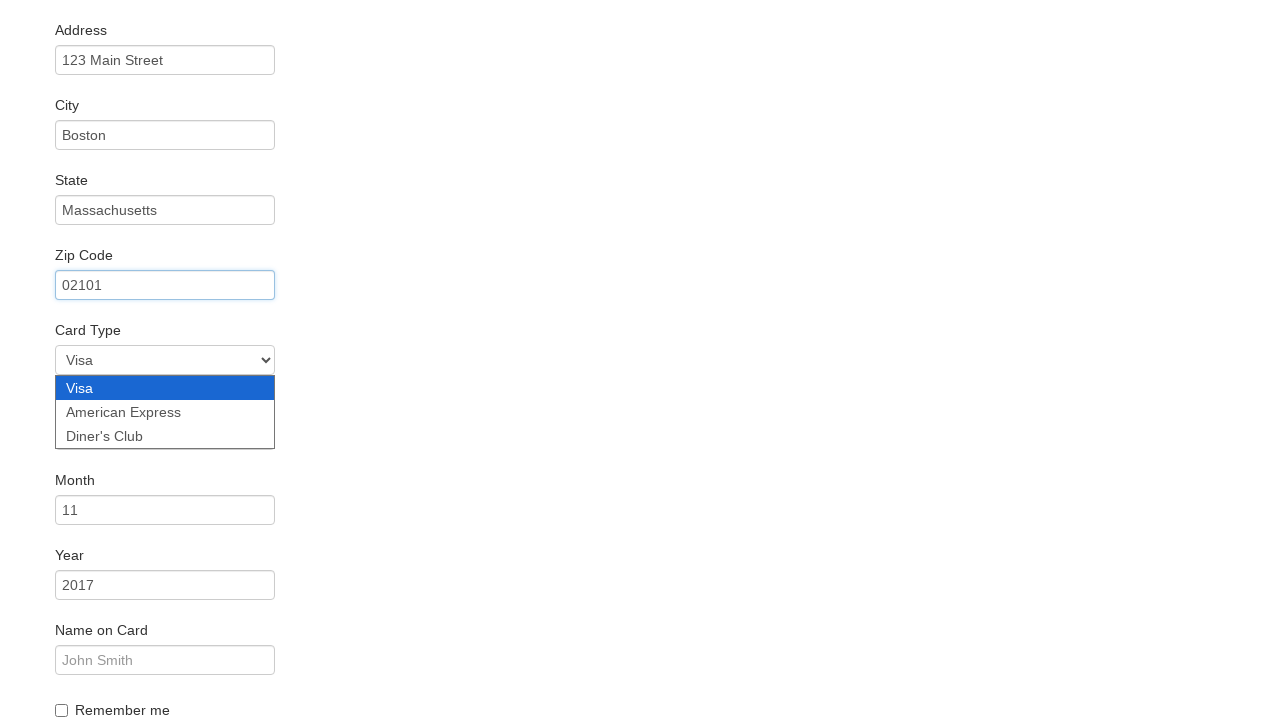

Selected American Express as card type on #cardType
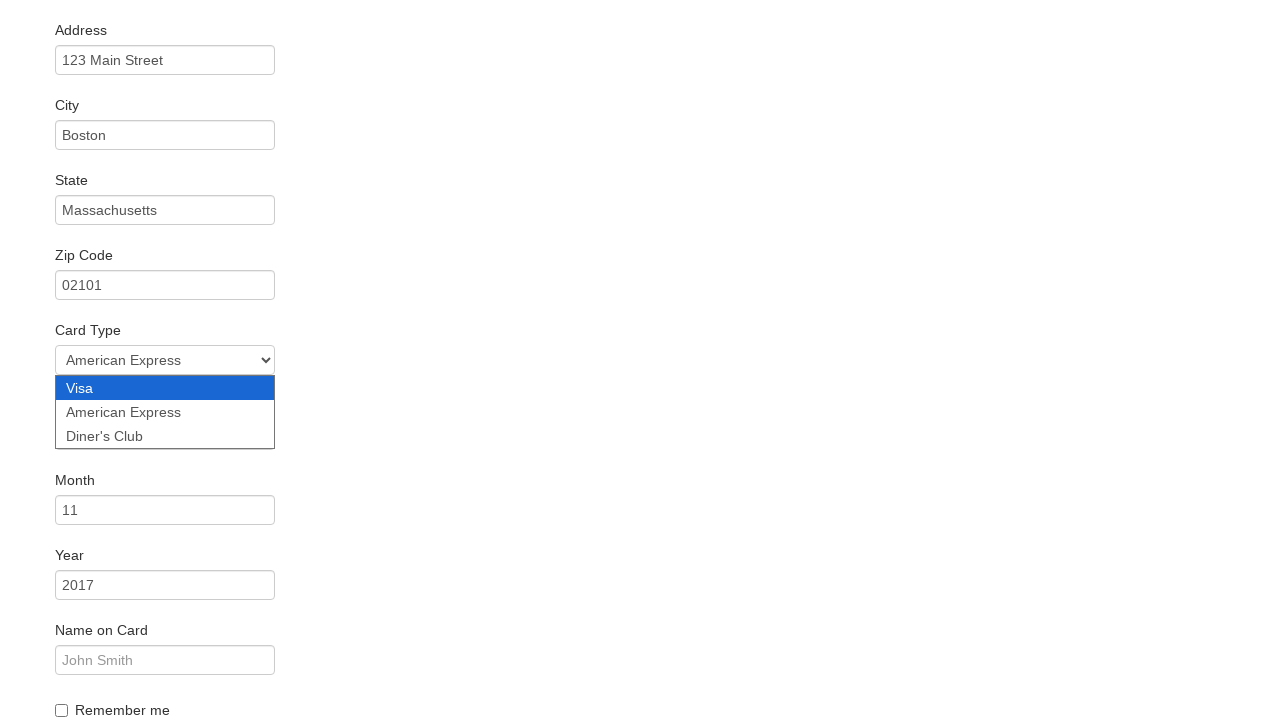

Clicked credit card number field at (165, 435) on #creditCardNumber
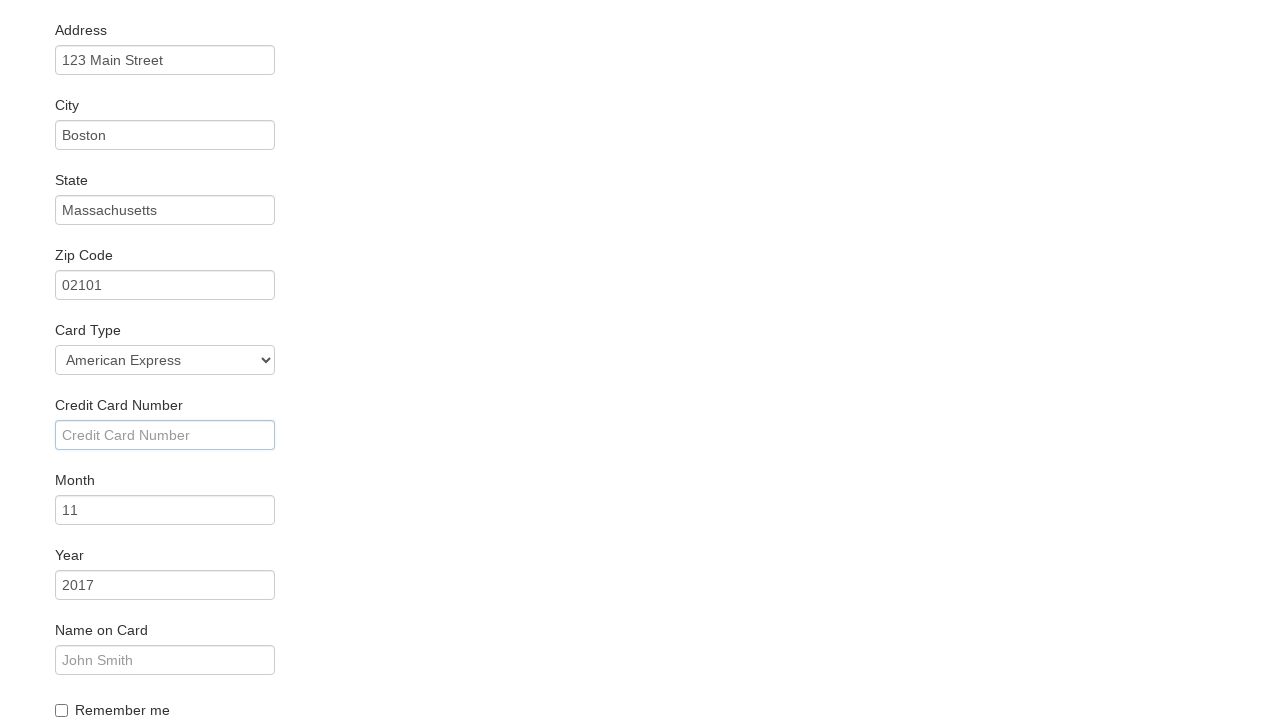

Entered credit card number on #creditCardNumber
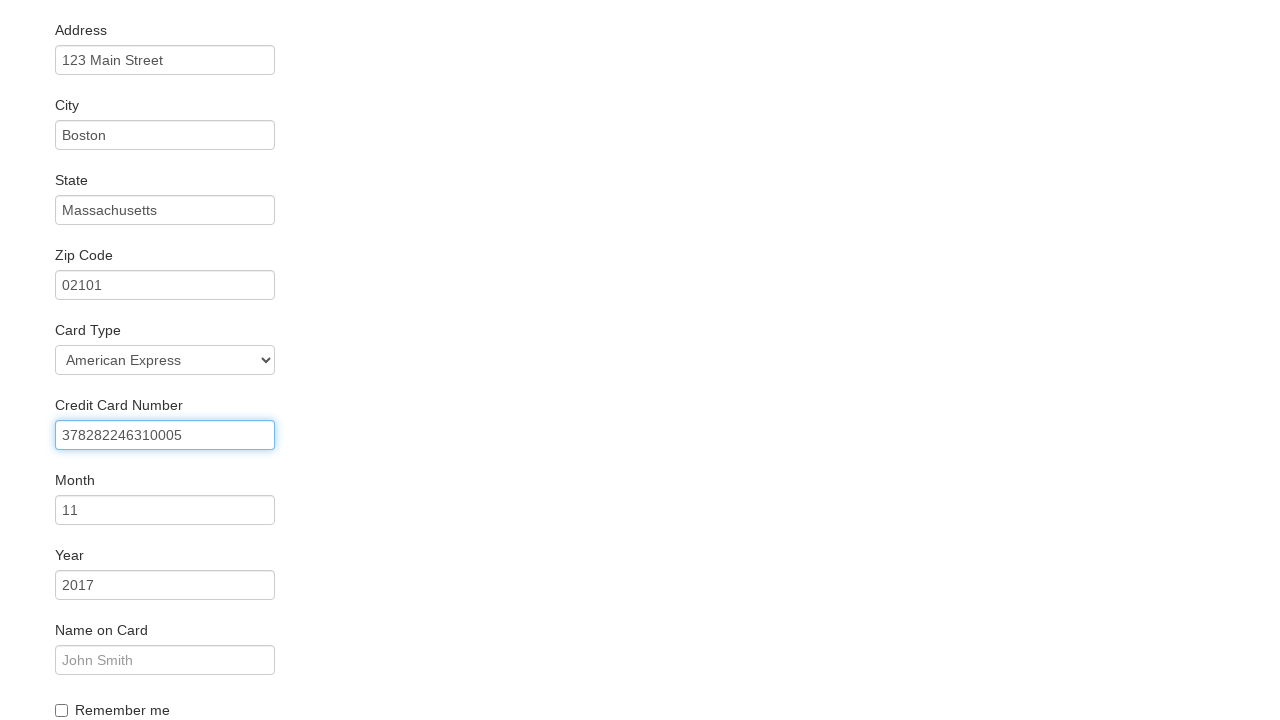

Clicked card expiration year field at (165, 585) on #creditCardYear
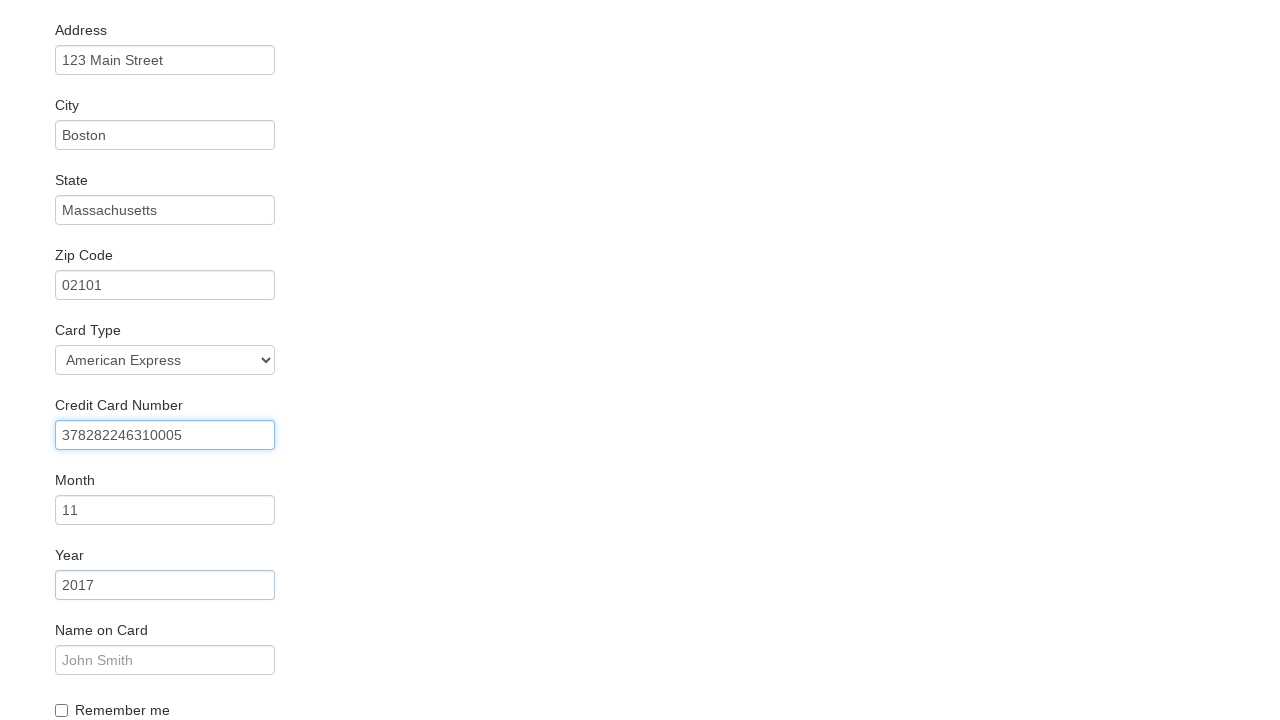

Entered card expiration year '2025' on #creditCardYear
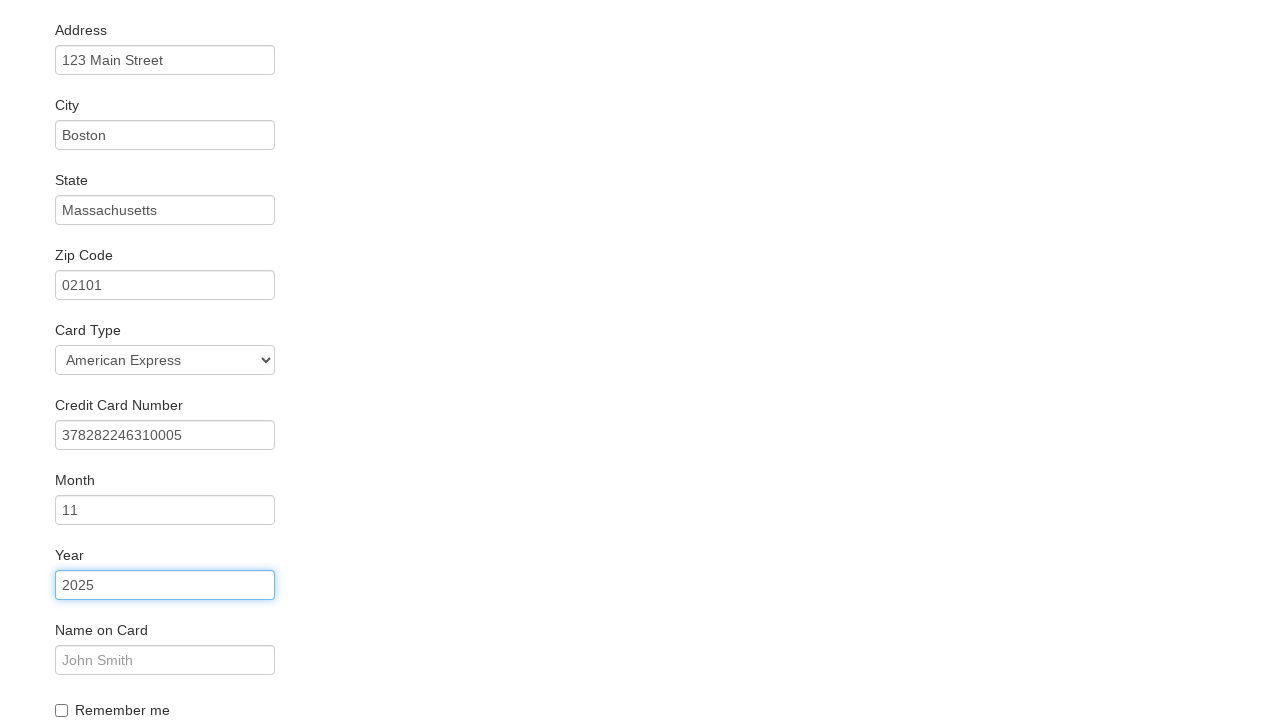

Clicked name on card field at (165, 660) on #nameOnCard
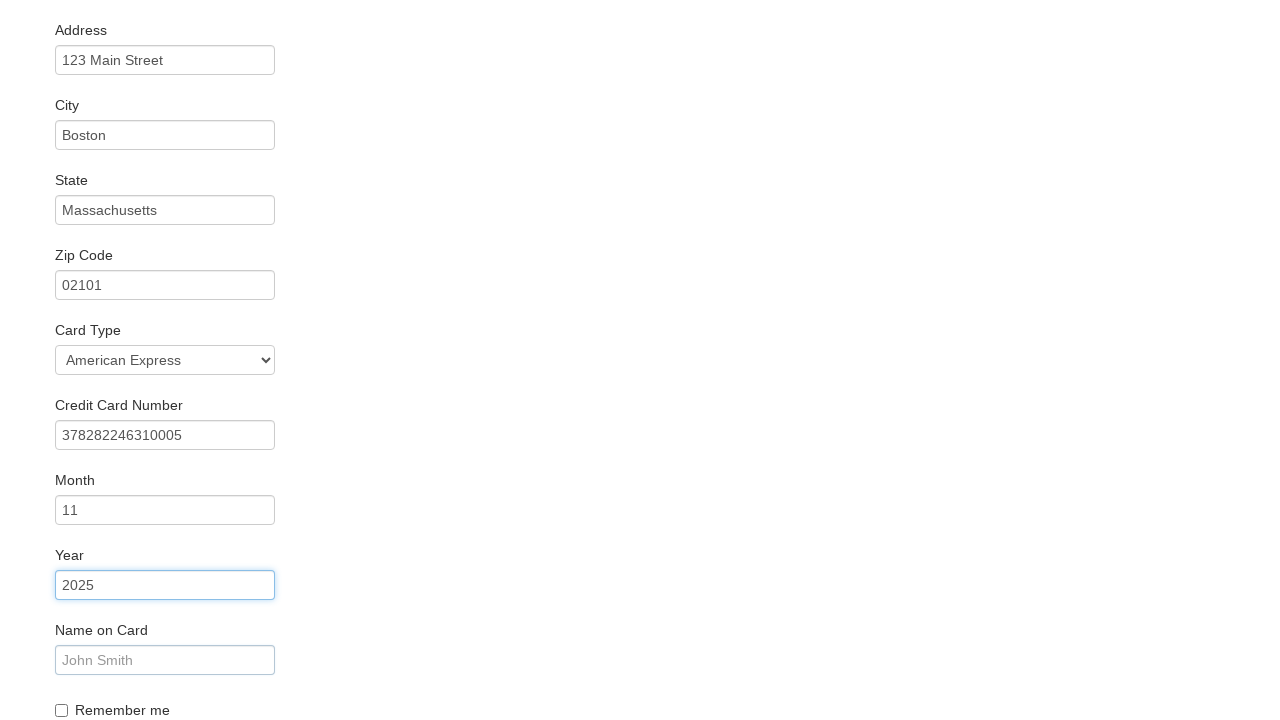

Entered cardholder name 'John Smith' on #nameOnCard
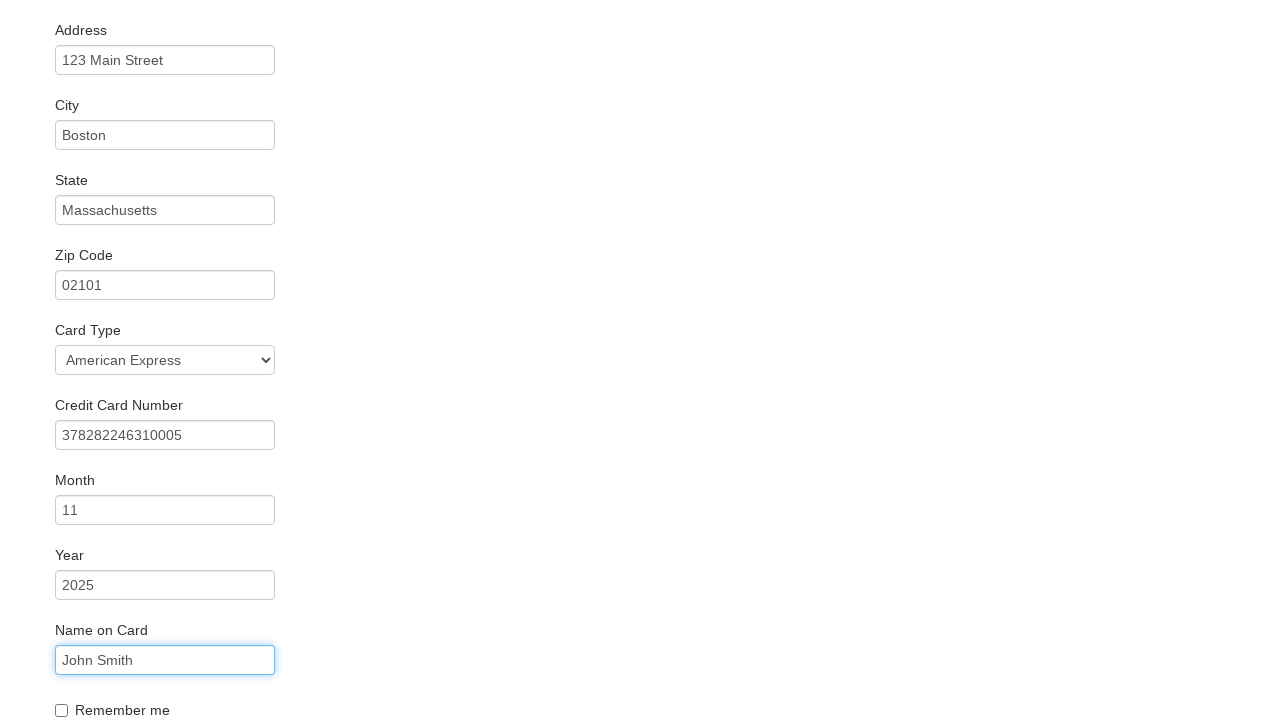

Checked Remember Me checkbox at (640, 708) on .checkbox
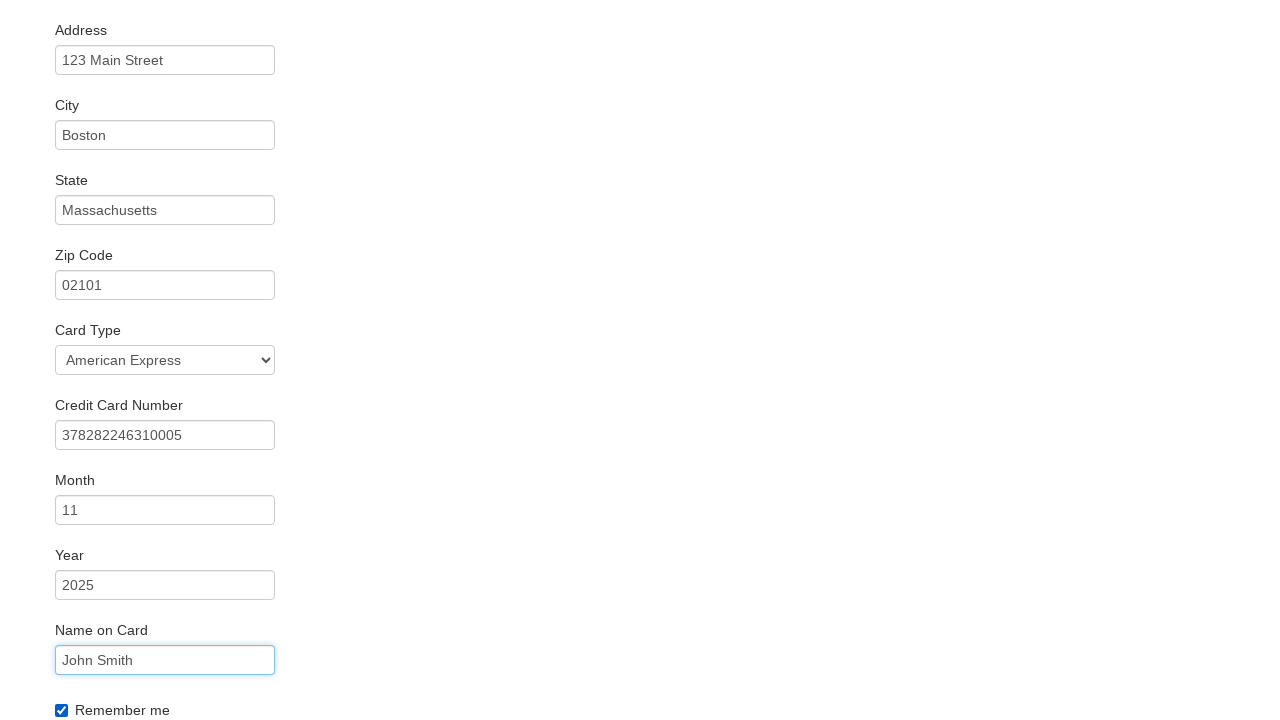

Clicked Purchase Flight button to submit order at (118, 685) on .btn-primary
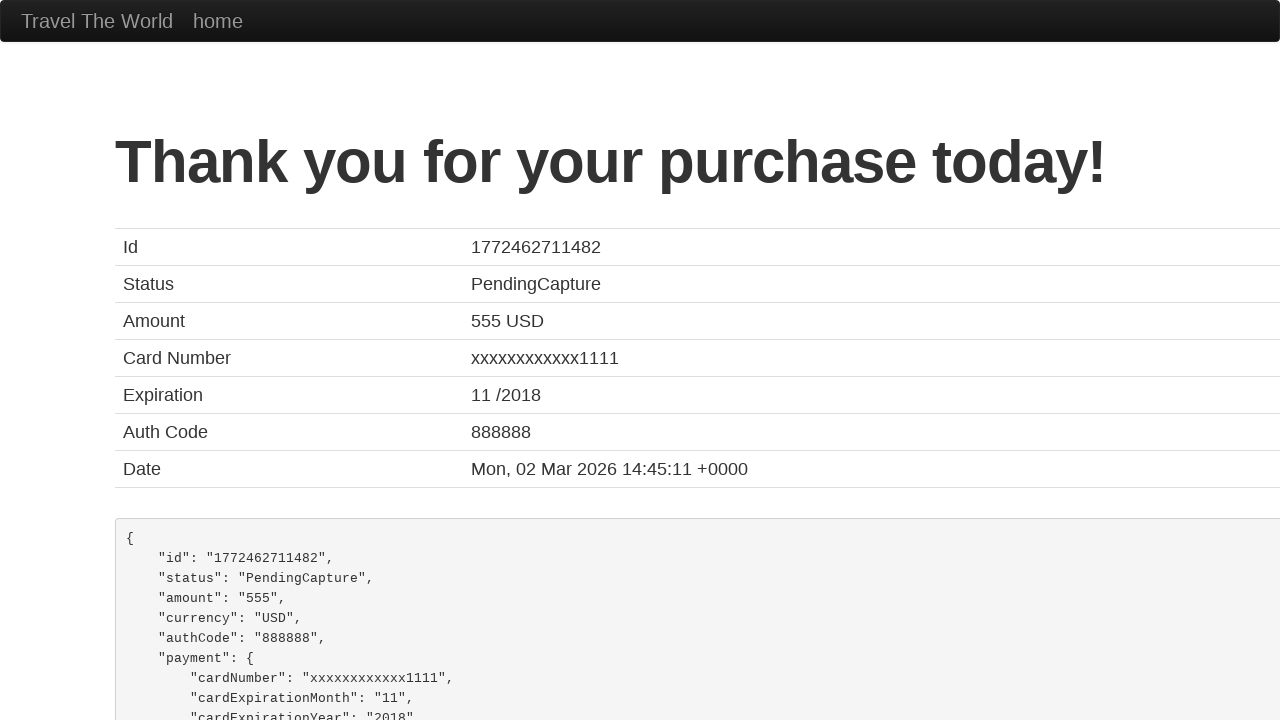

Purchase confirmation page loaded successfully
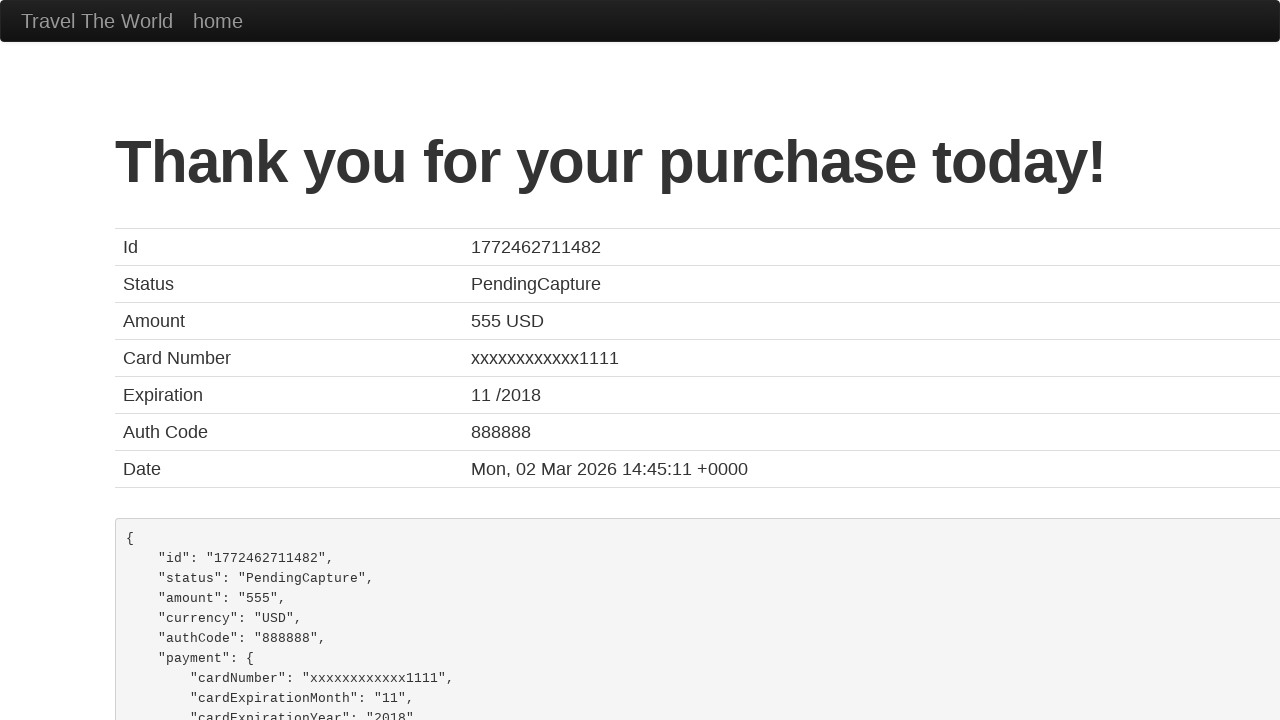

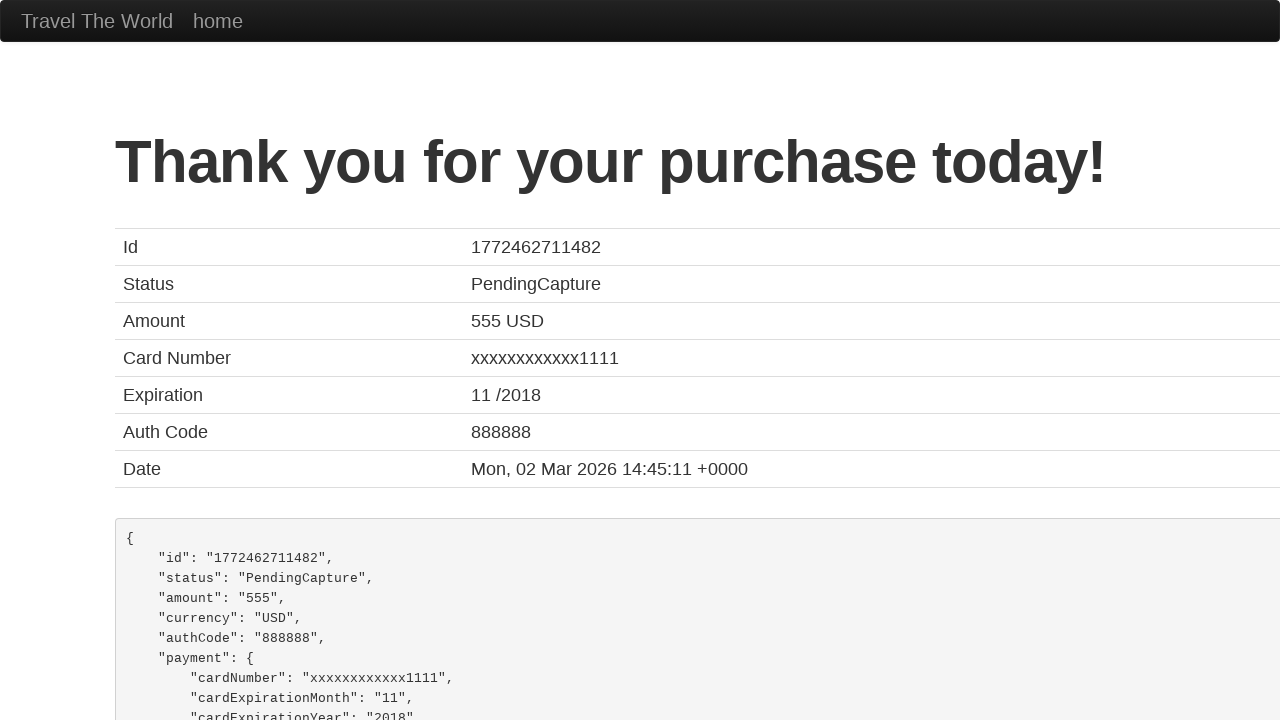